Tests a delayed element appearance by clicking a button and verifying that a paragraph element appears with the expected text content

Starting URL: https://testeroprogramowania.github.io/selenium/wait2.html

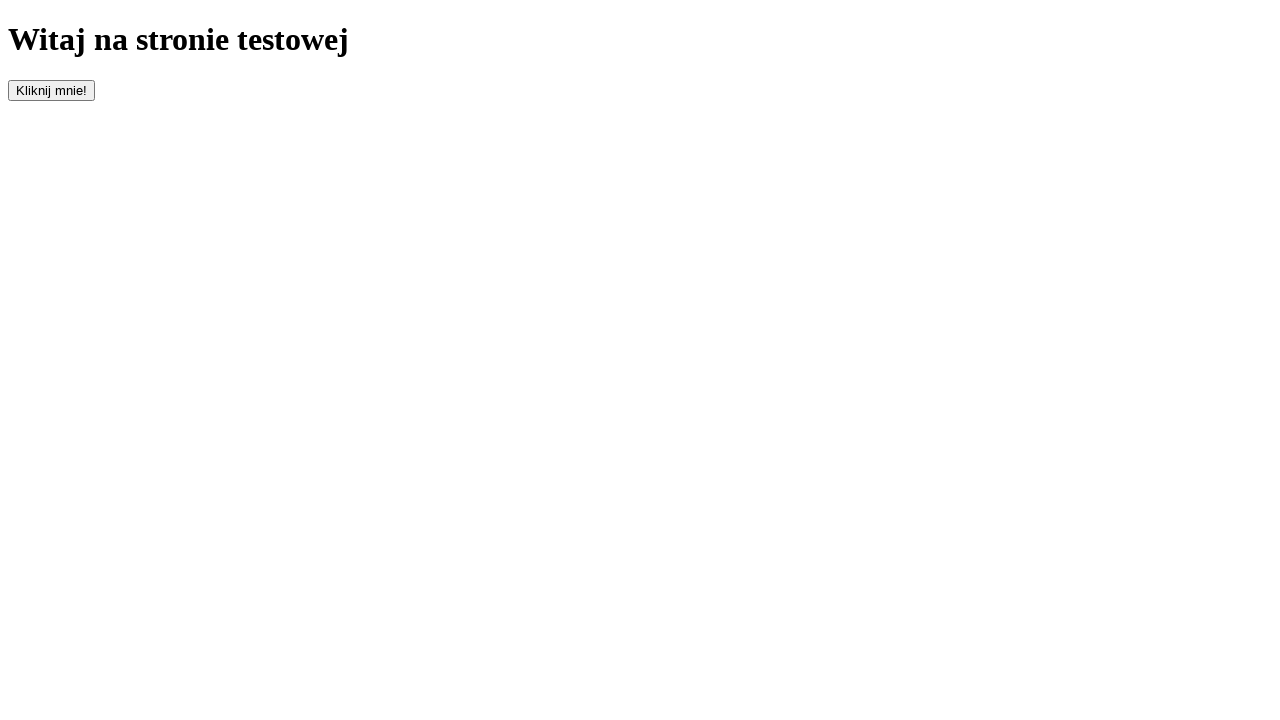

Clicked 'clickOnMe' button to trigger element appearance at (52, 90) on #clickOnMe
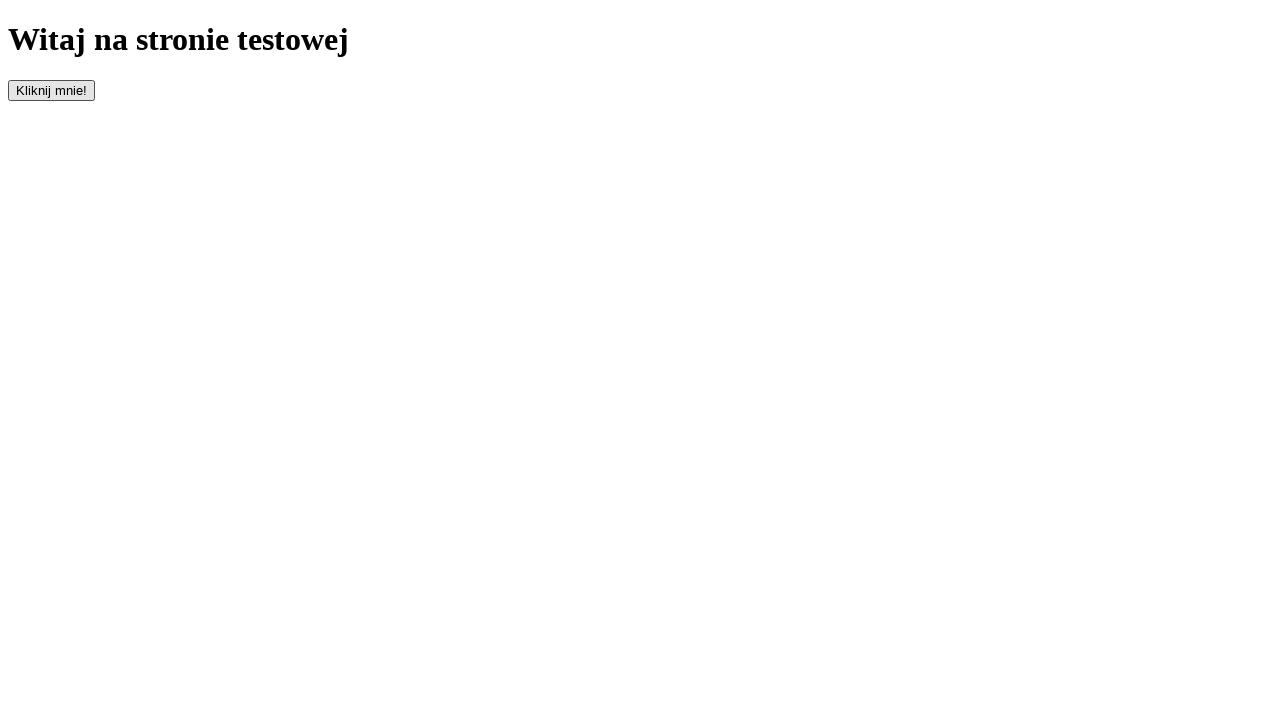

Waited for paragraph element to appear
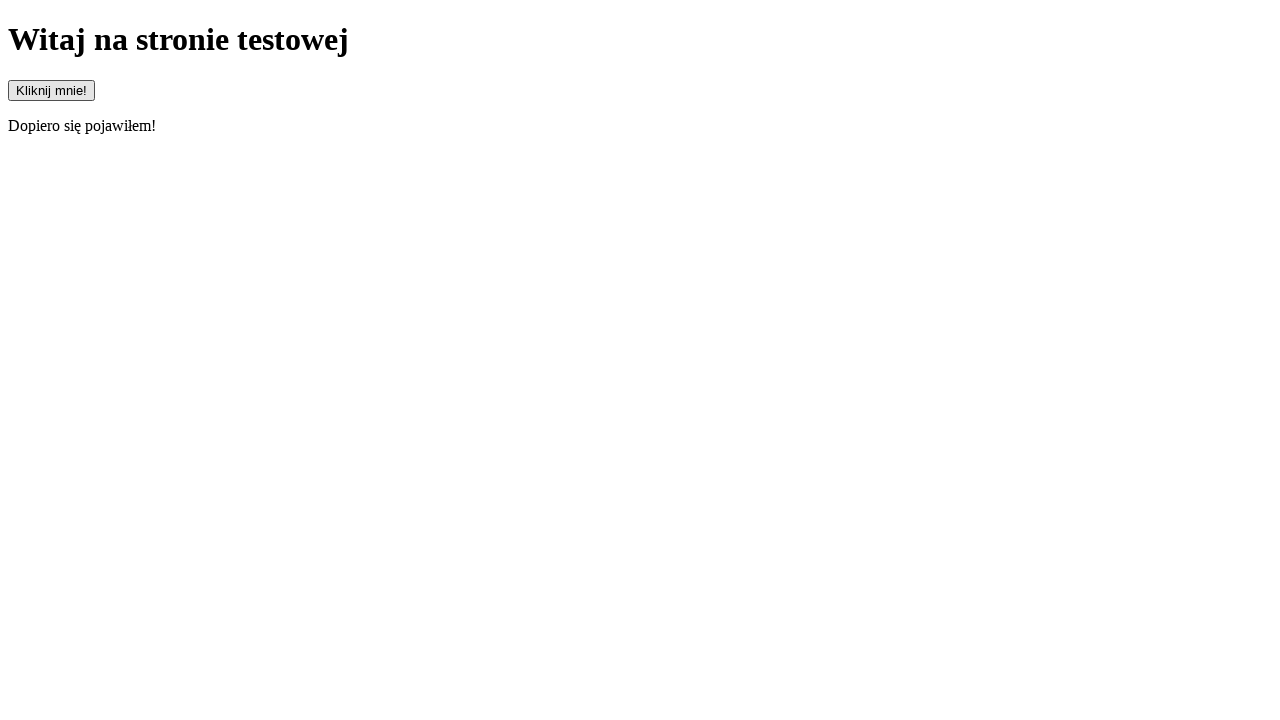

Verified paragraph element is visible
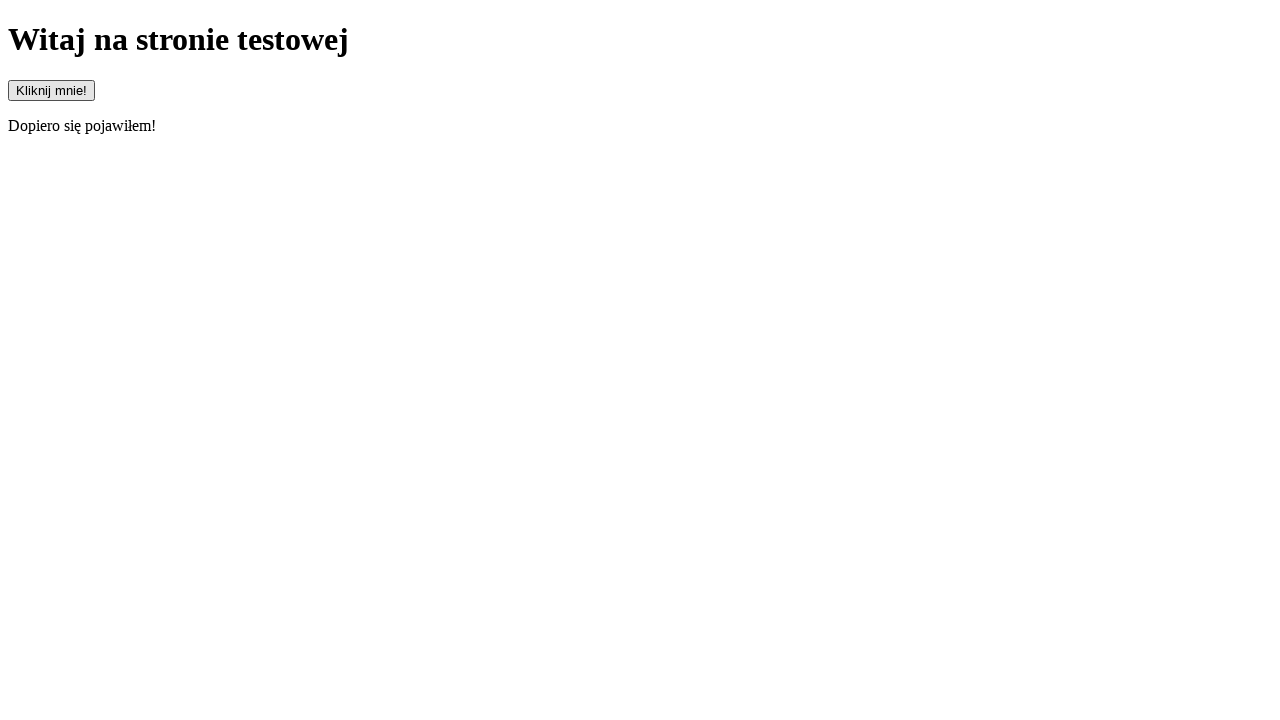

Verified paragraph text starts with 'Dopiero'
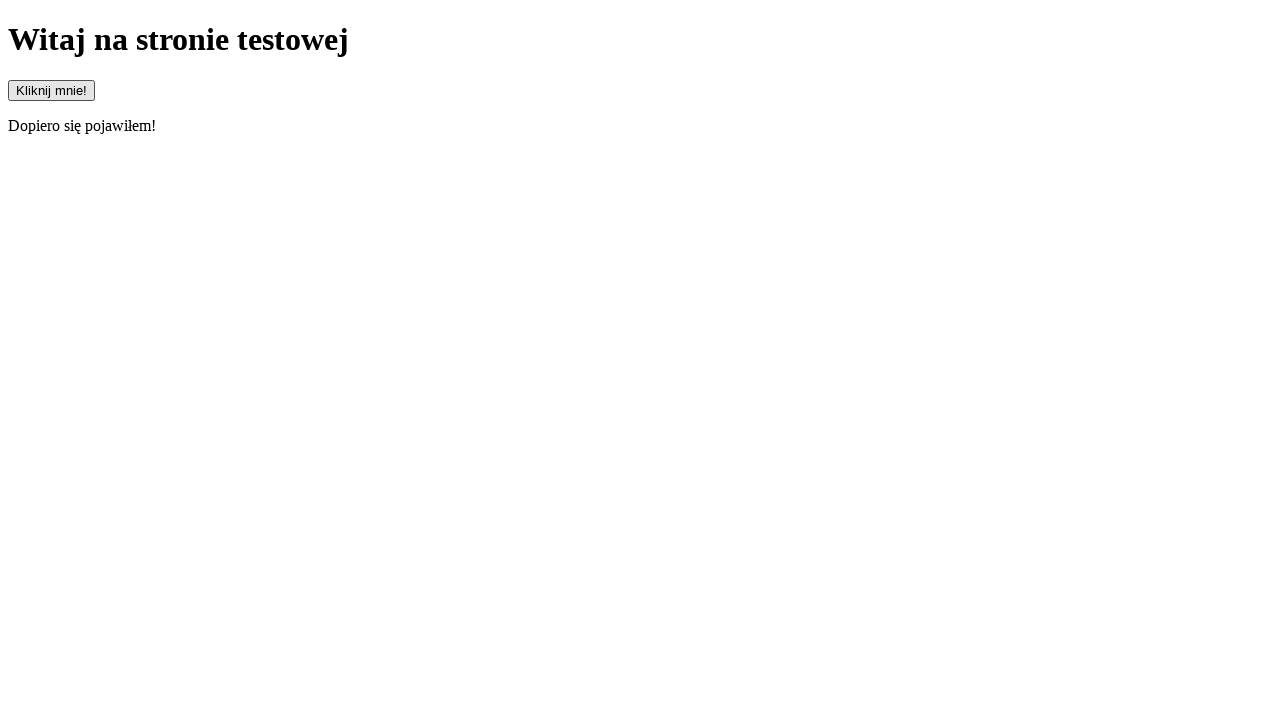

Verified paragraph text does not start with 'Pojawiłem'
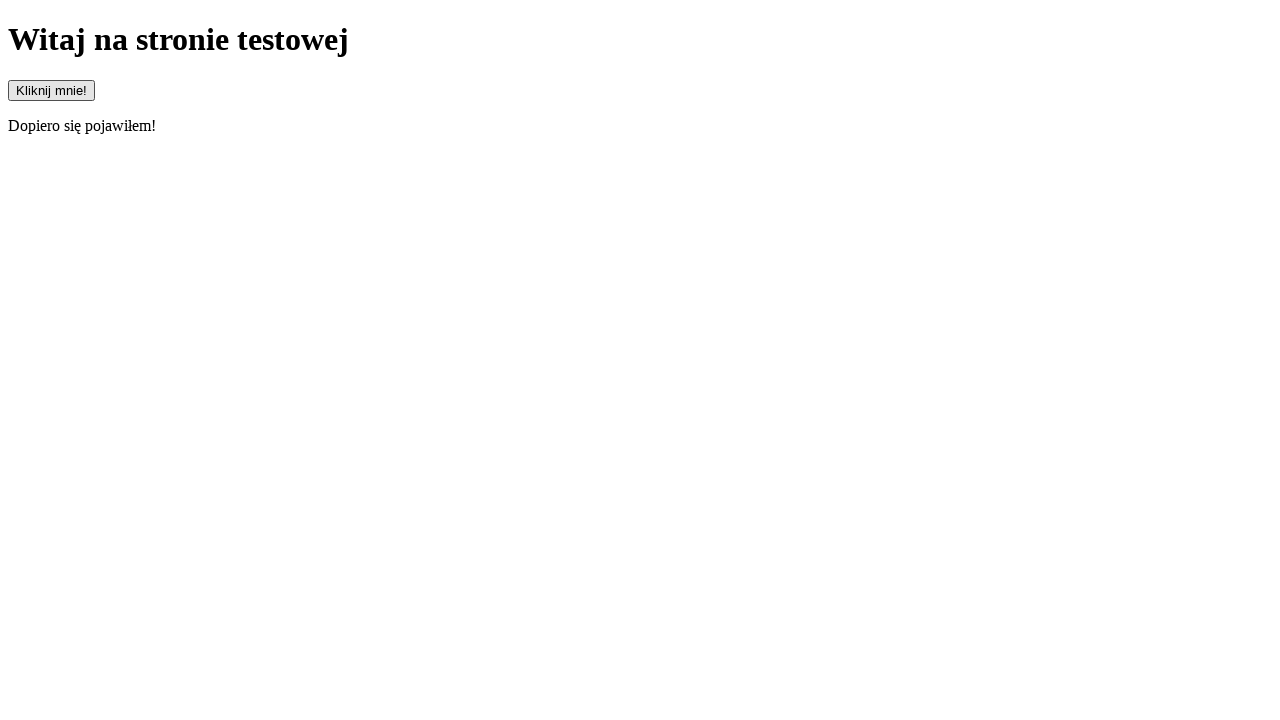

Verified paragraph contains exact expected text 'Dopiero się pojawiłem!'
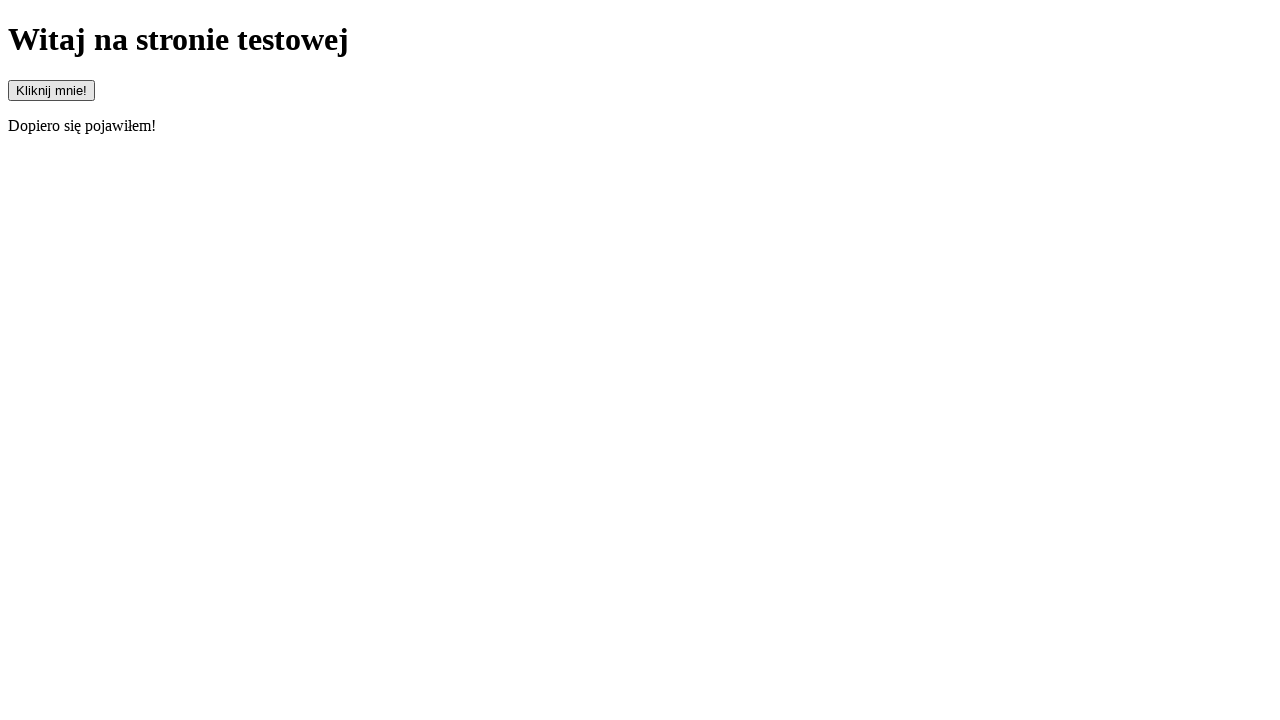

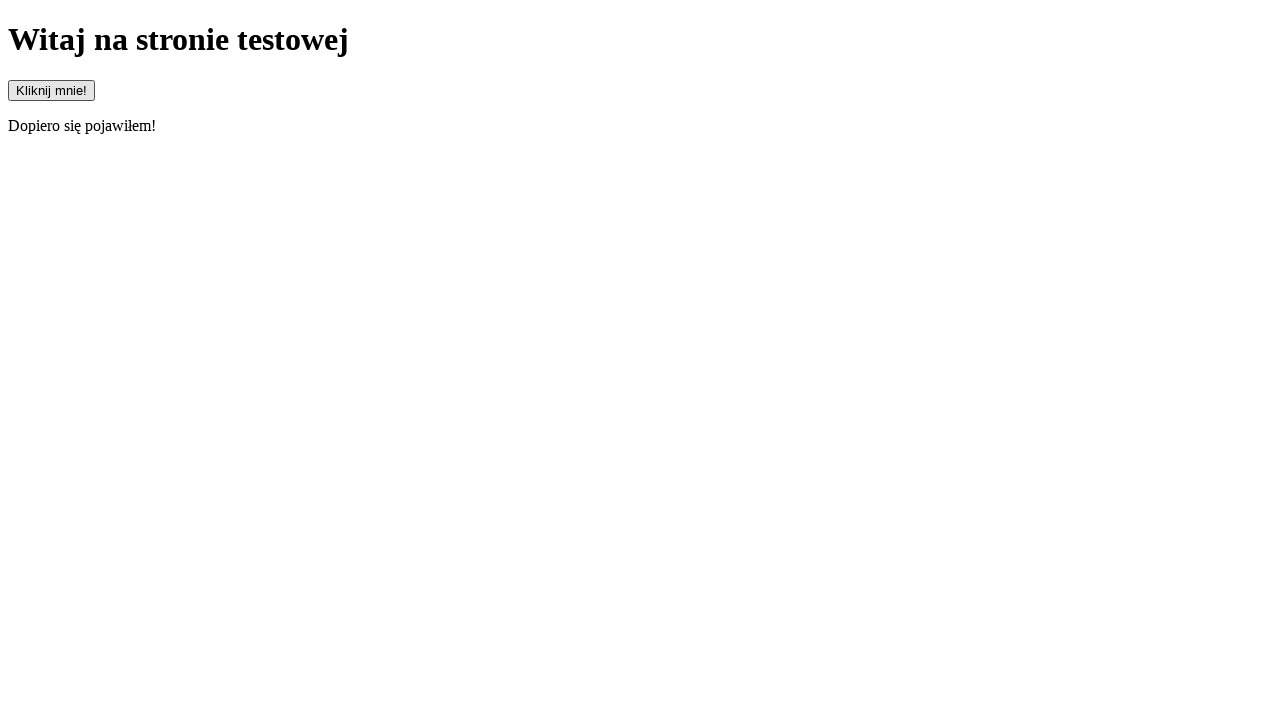